Navigates to demoqa.com demo website and maximizes the browser window

Starting URL: https://demoqa.com/

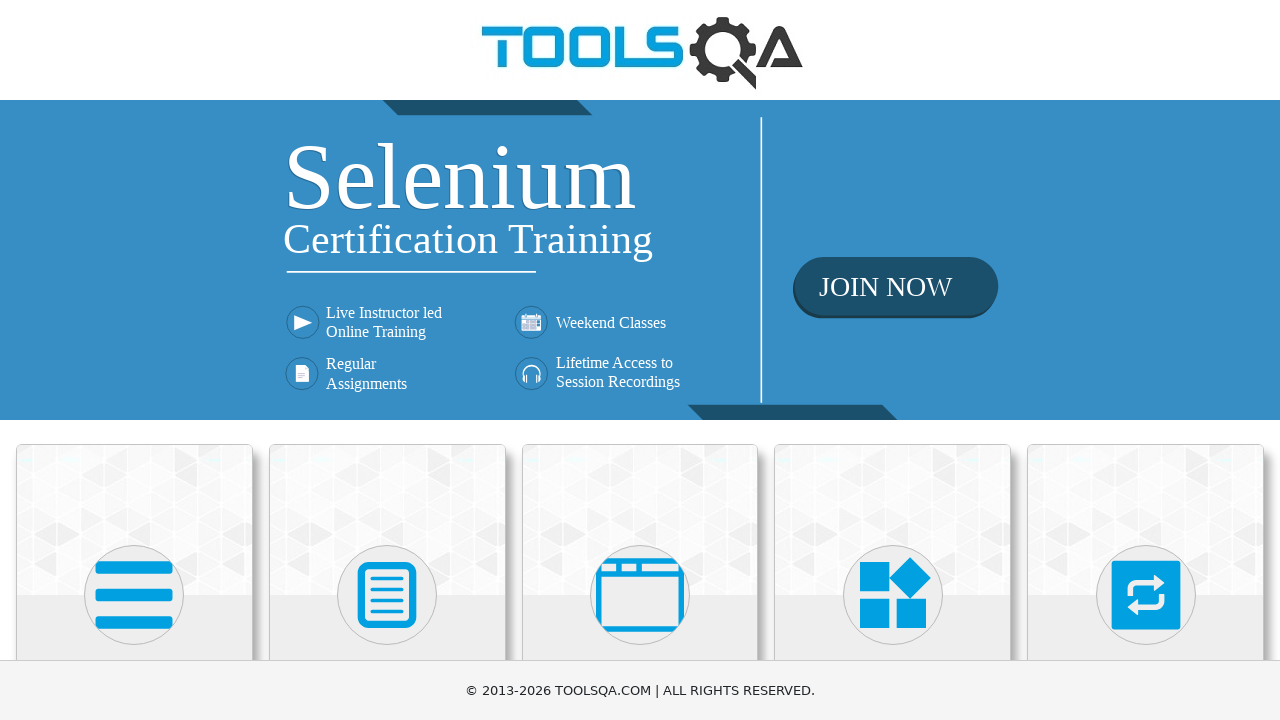

Navigated to demoqa.com demo website
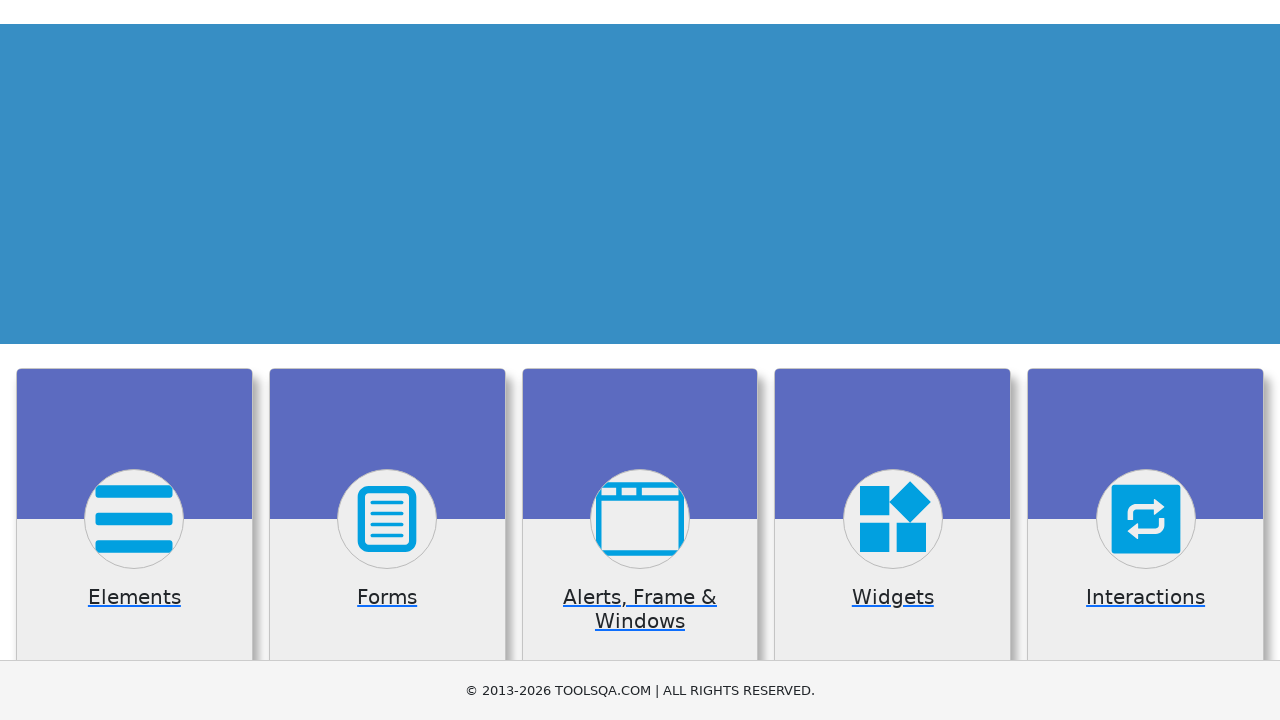

Maximized browser window to 1920x1080
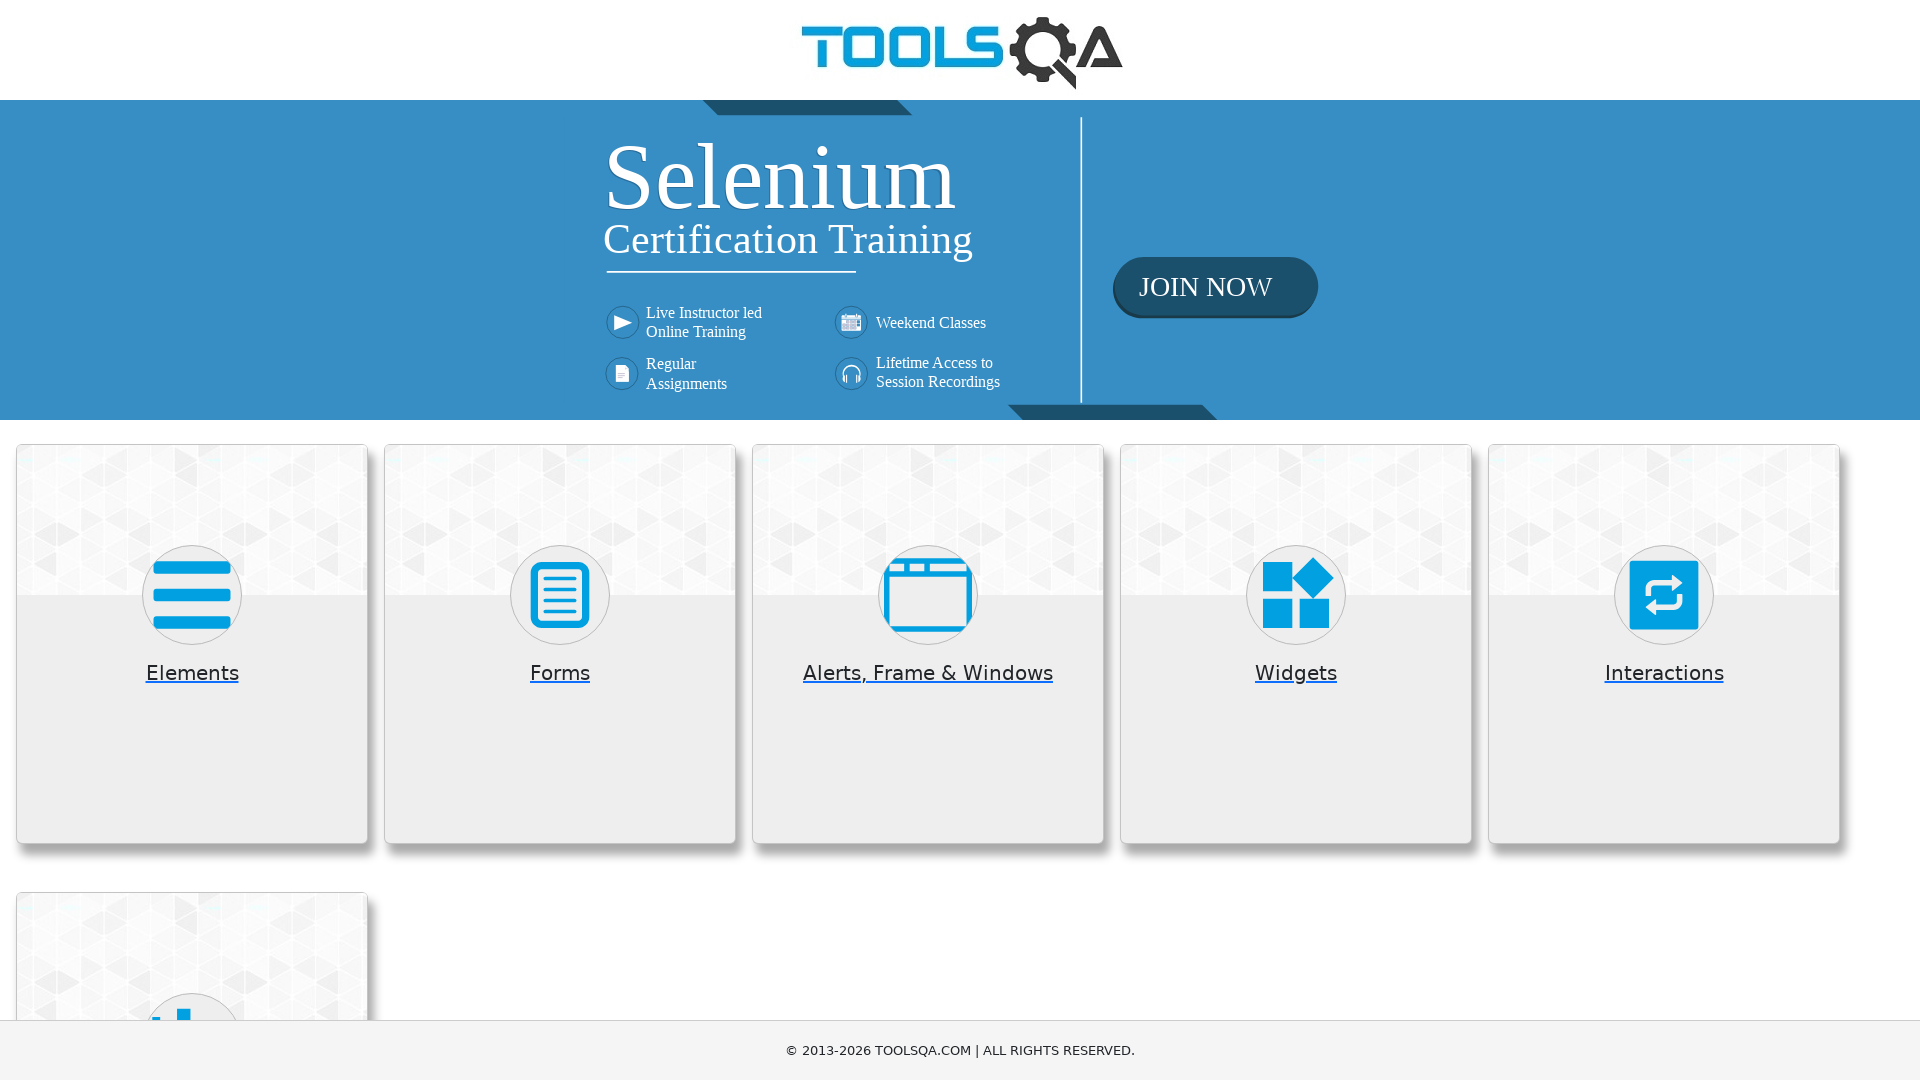

Page fully loaded and DOM content ready
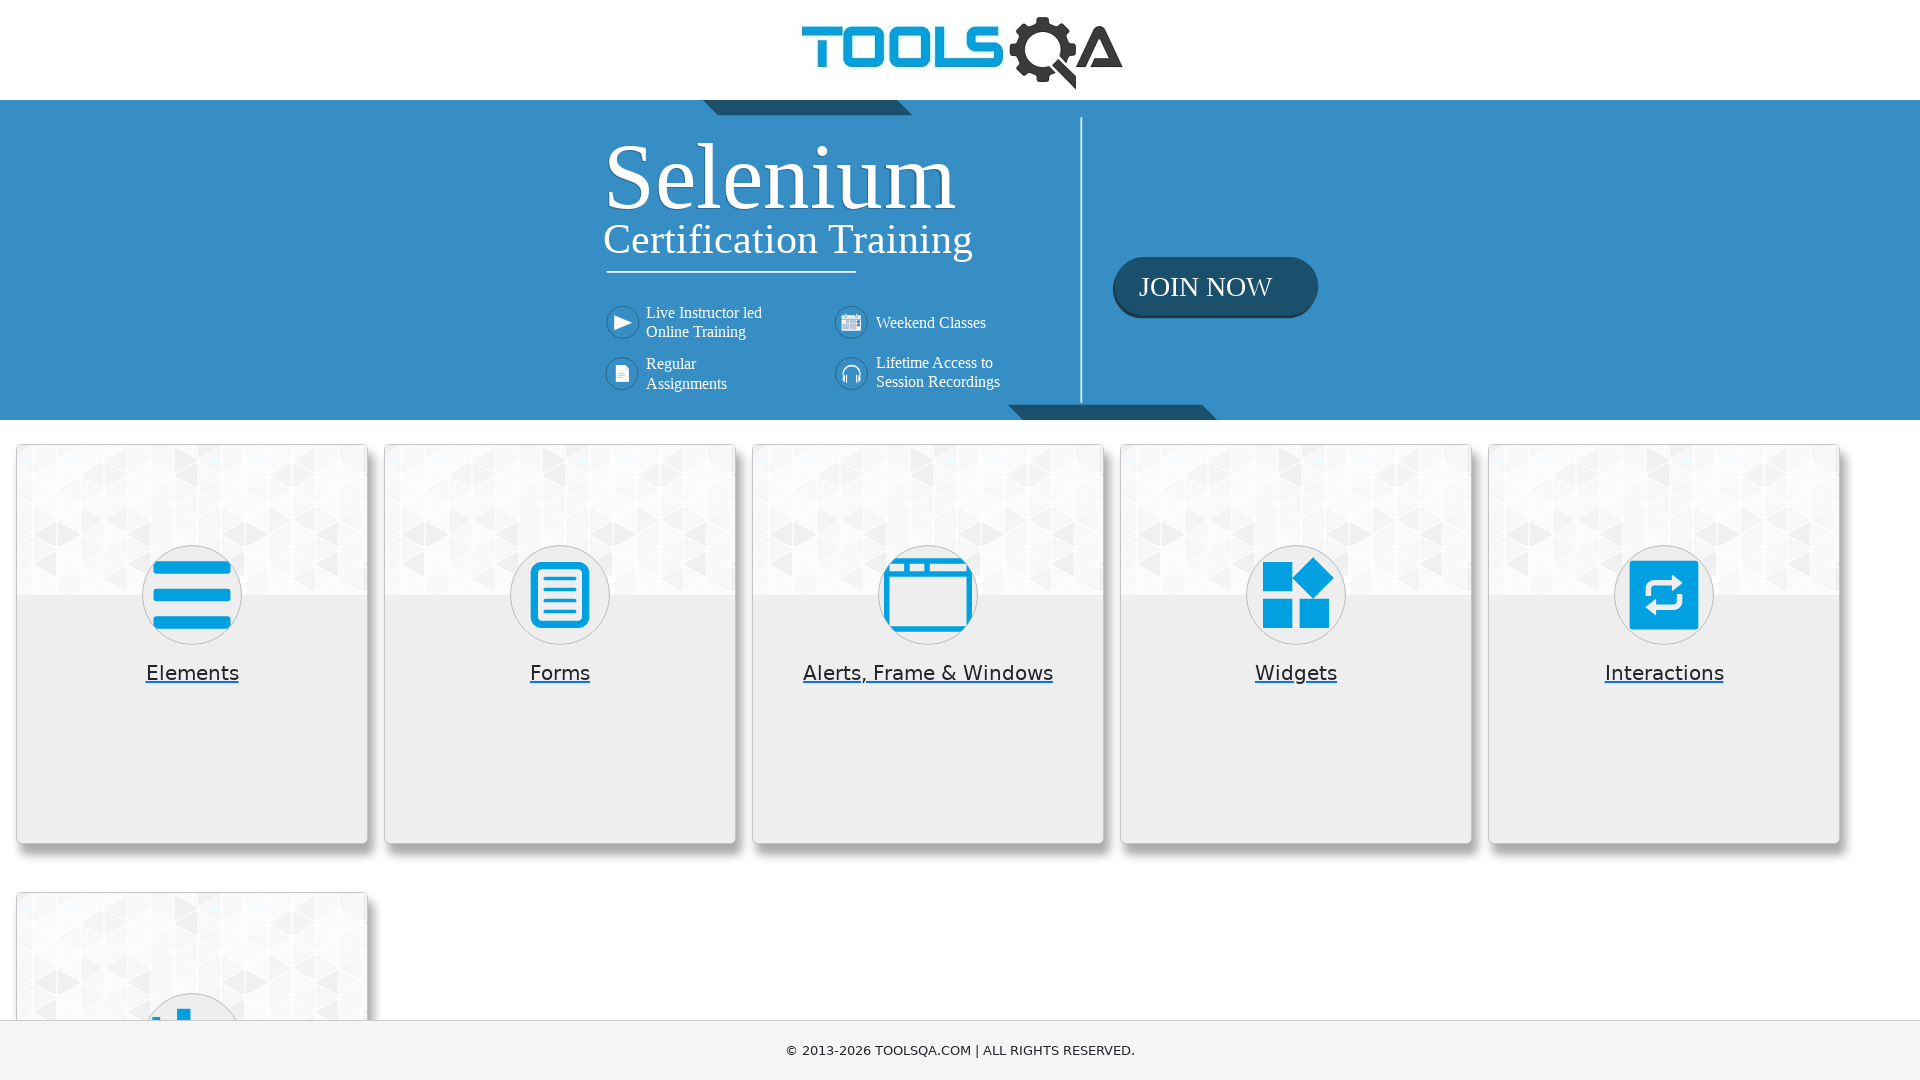

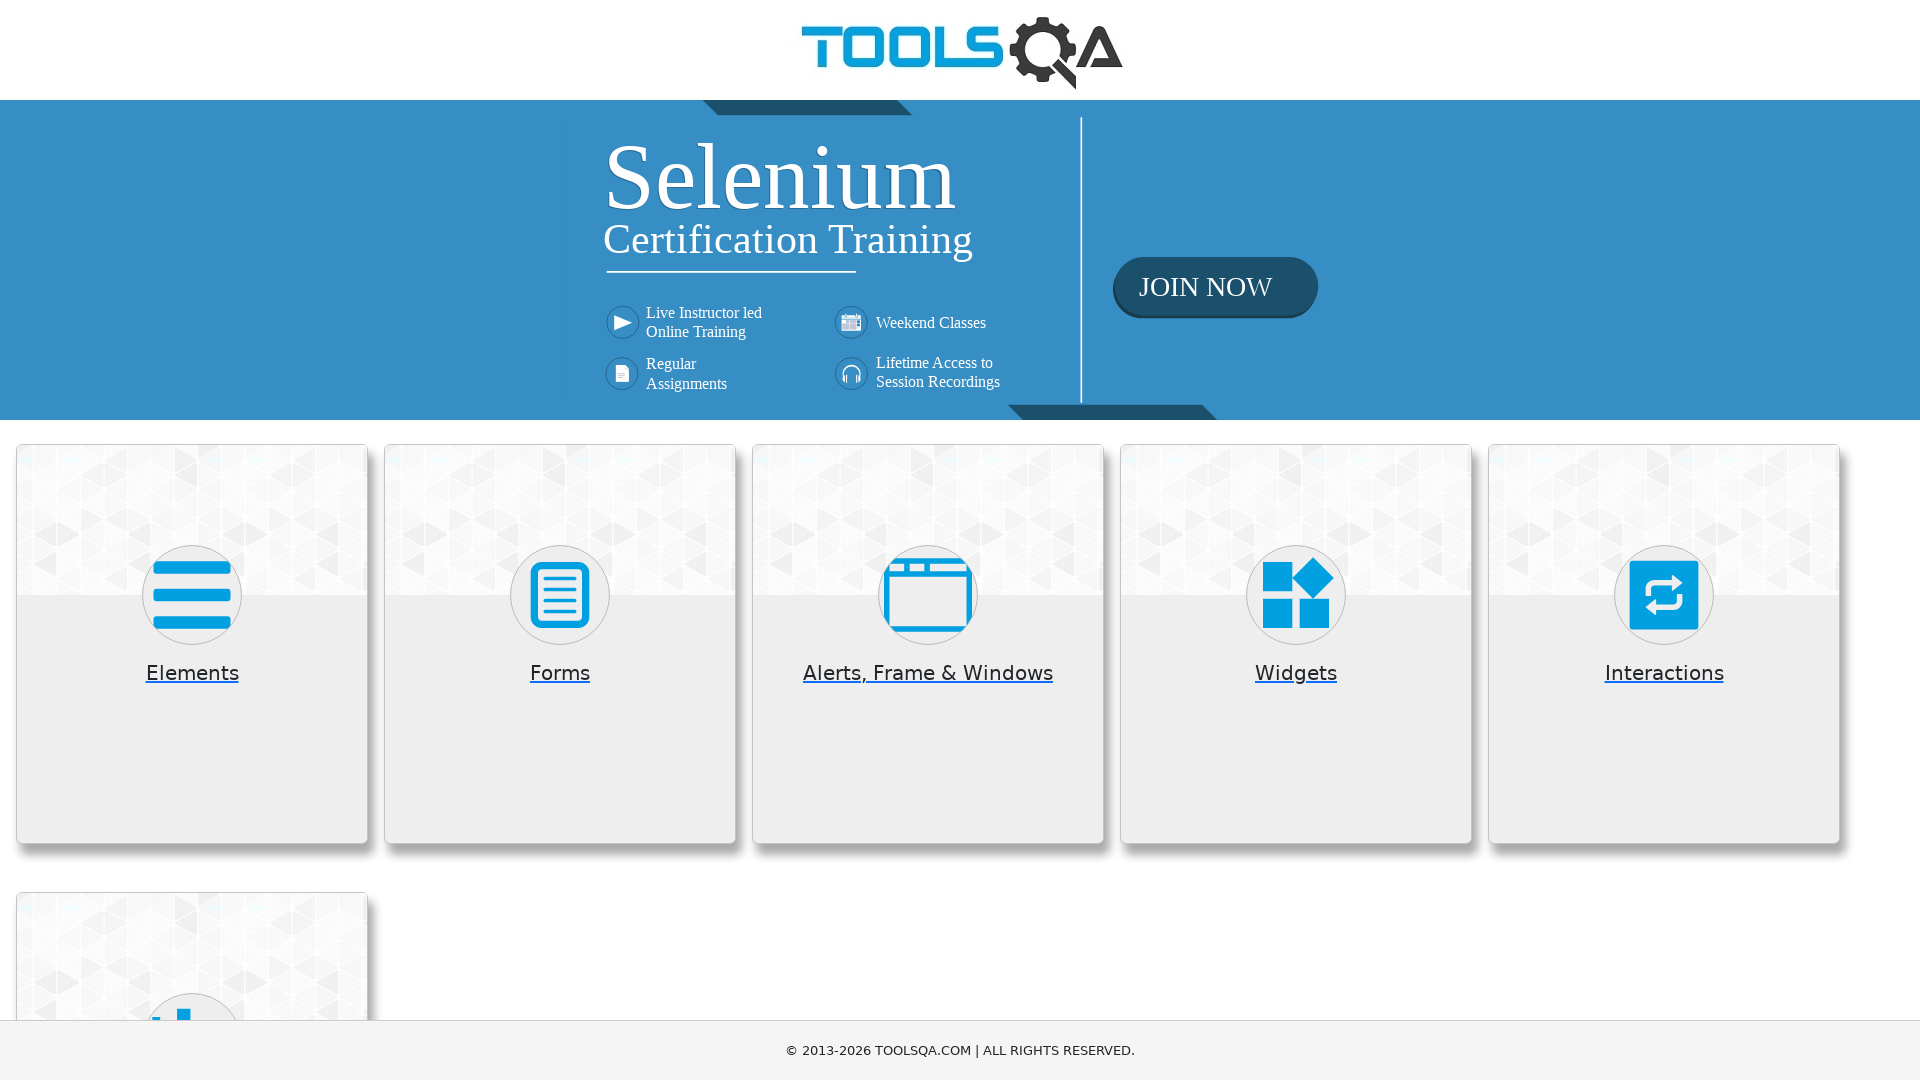